Tests JavaScript alert handling by triggering and interacting with different types of alerts (basic alert, confirm dialog, and prompt dialog)

Starting URL: https://the-internet.herokuapp.com/javascript_alerts

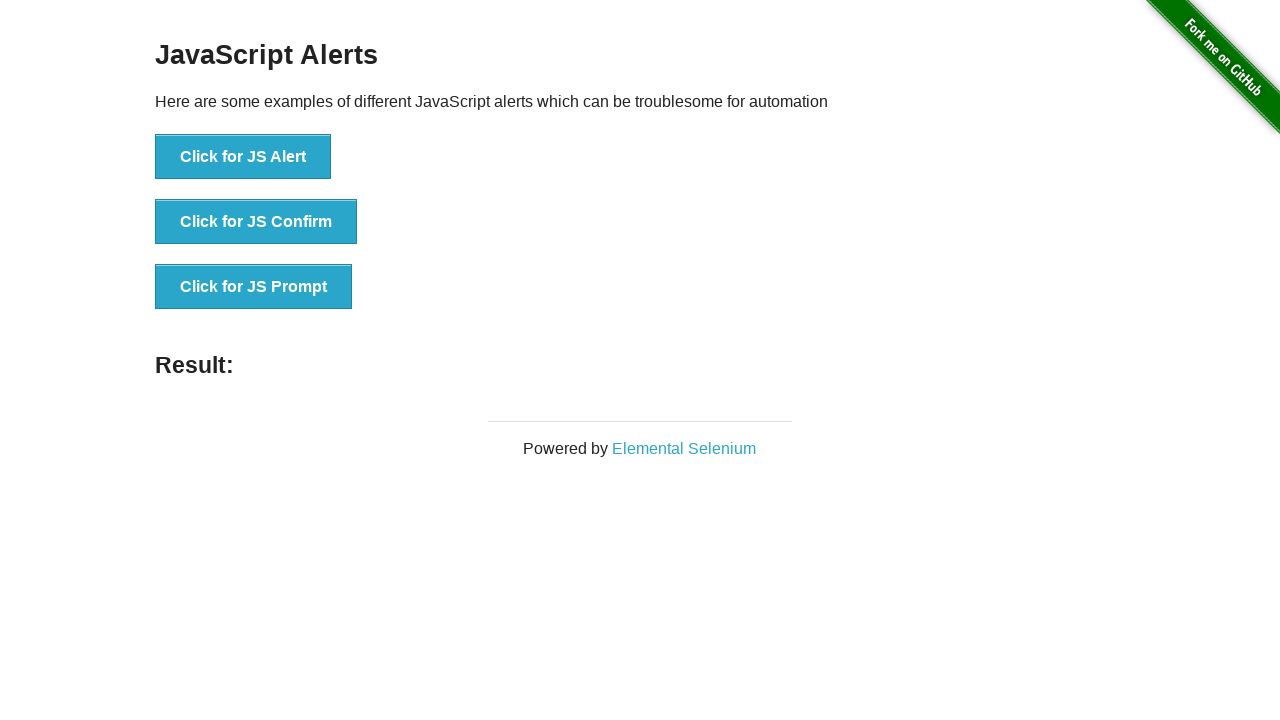

Clicked button to trigger basic JS alert at (243, 157) on xpath=//button[text()='Click for JS Alert']
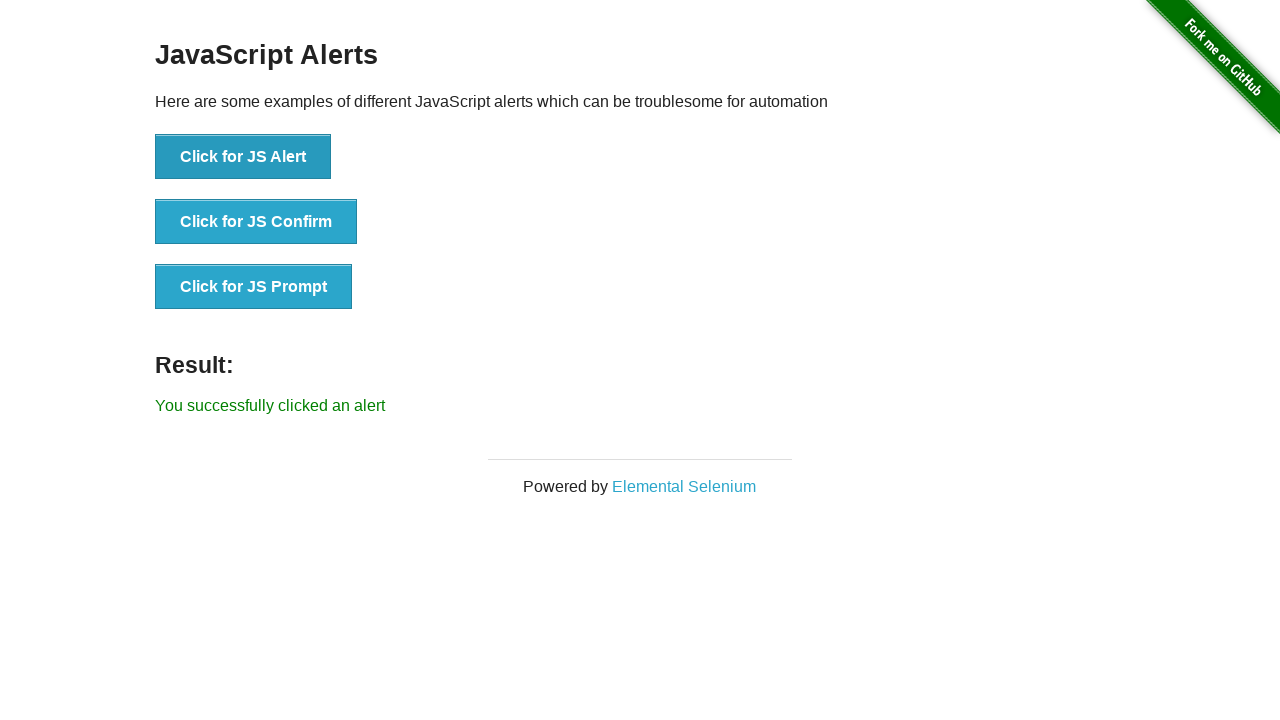

Set up handler to accept alert dialogs
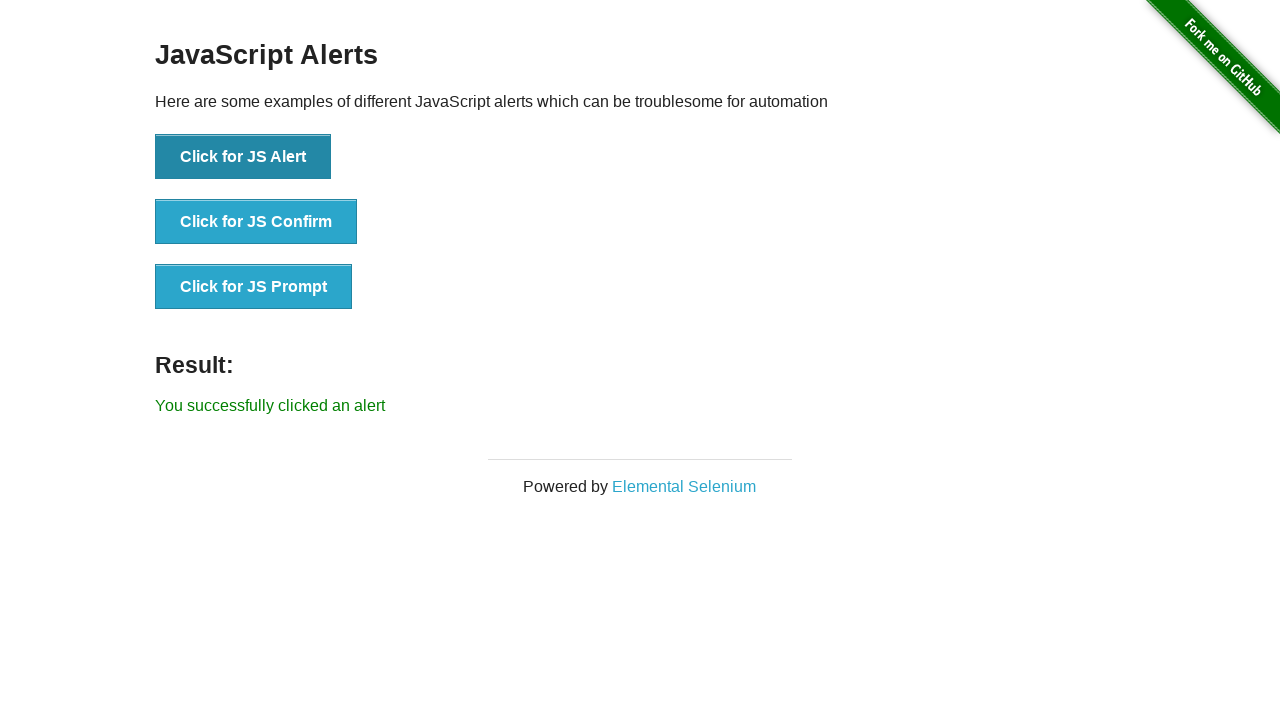

Waited for alert to be processed
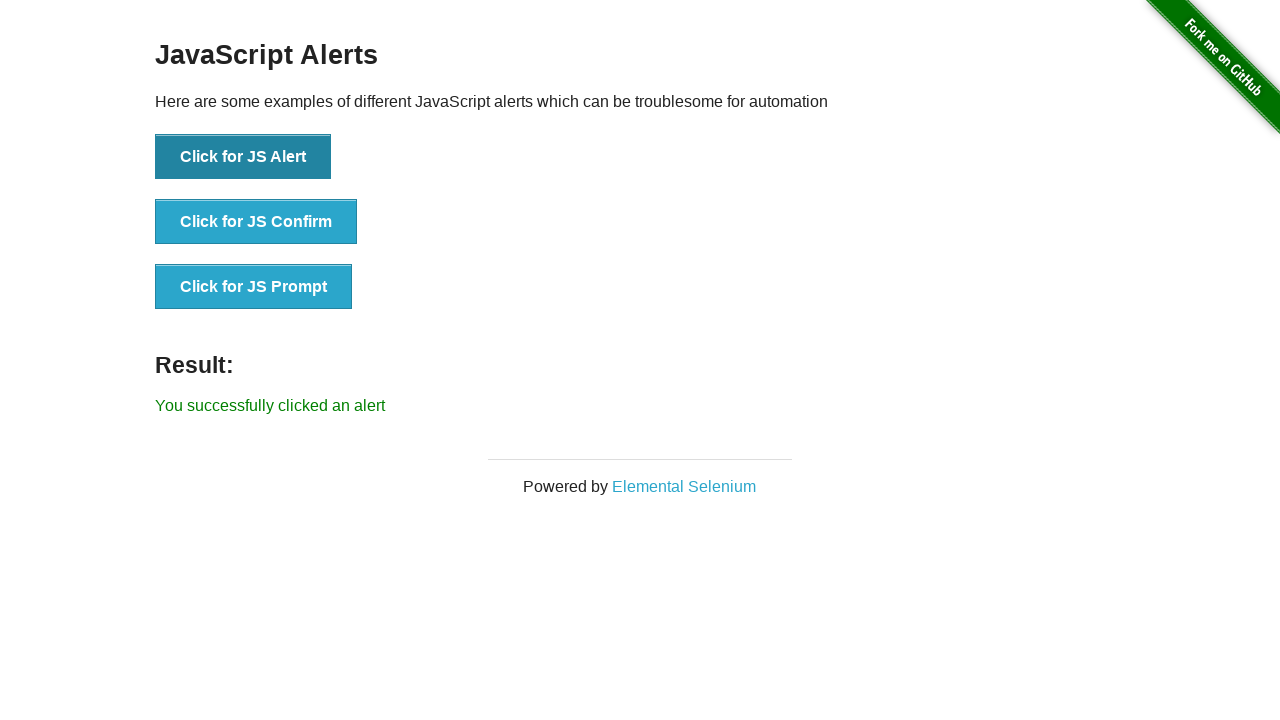

Clicked button to trigger JS confirm dialog at (256, 222) on xpath=//button[text()='Click for JS Confirm']
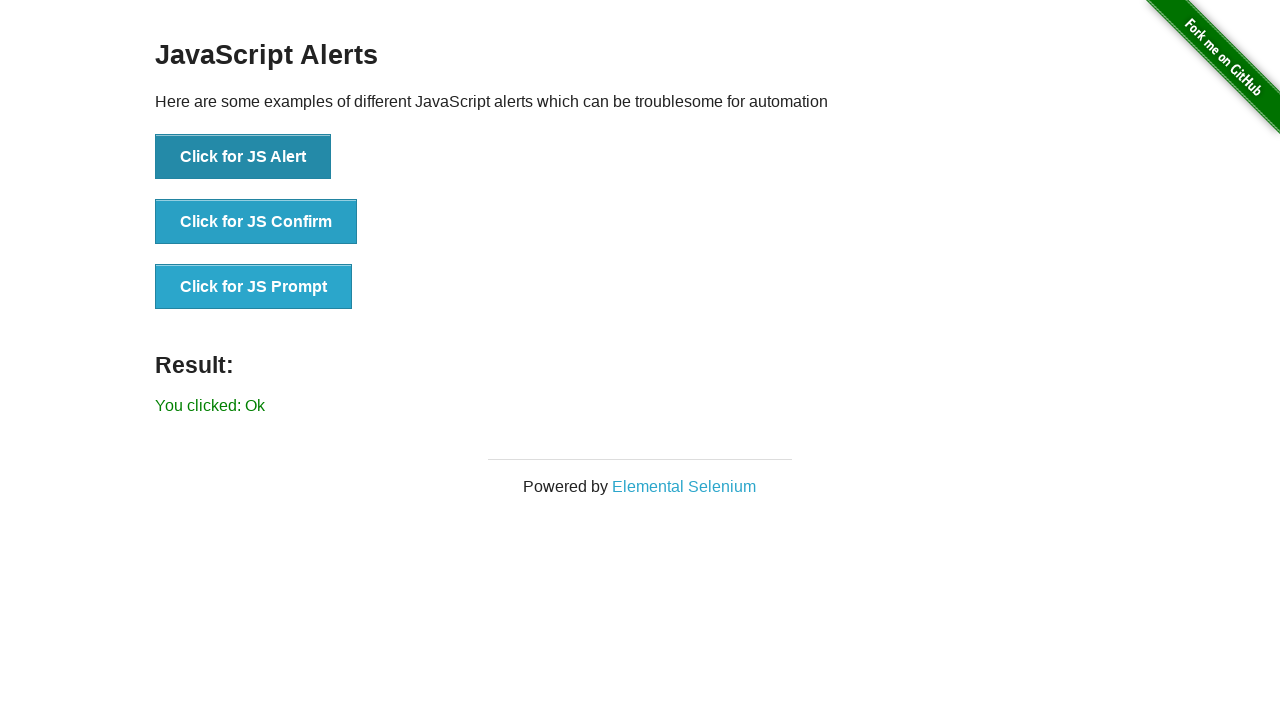

Set up handler to dismiss confirm dialogs
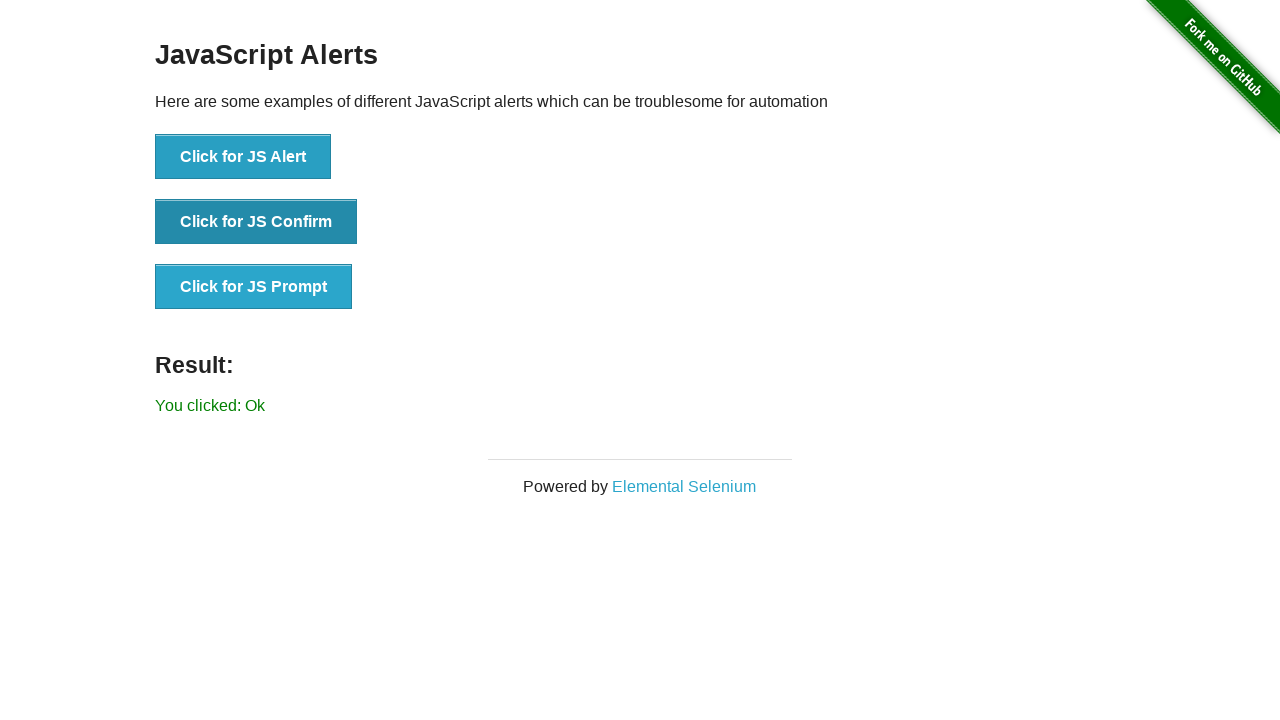

Waited for confirm dialog to be processed
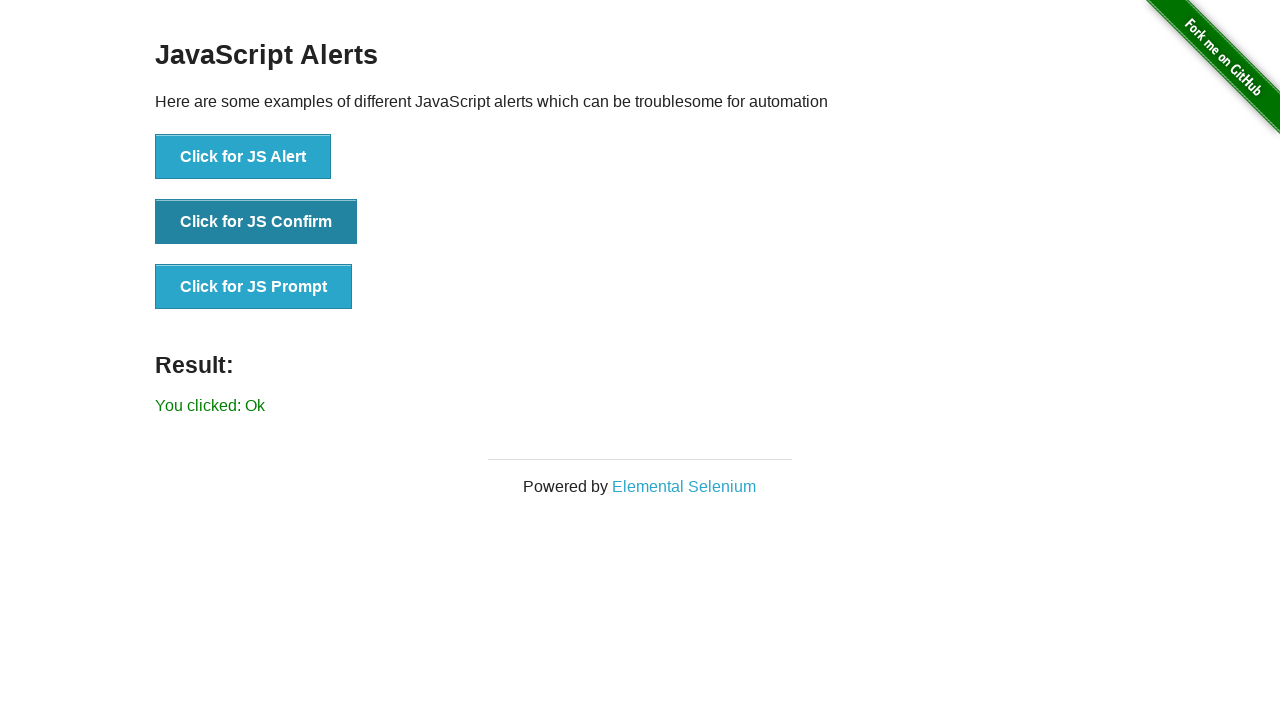

Set up handler to accept prompt dialogs with text input
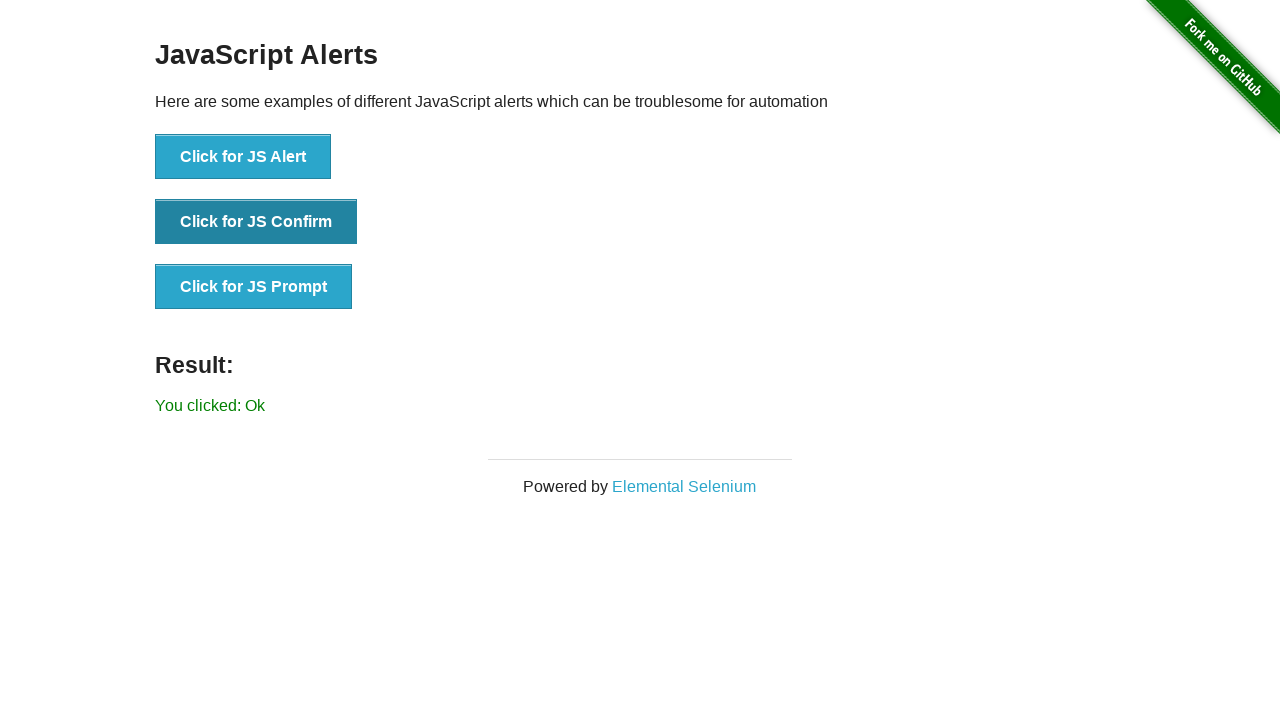

Clicked button to trigger JS prompt dialog at (254, 287) on xpath=//button[text()='Click for JS Prompt']
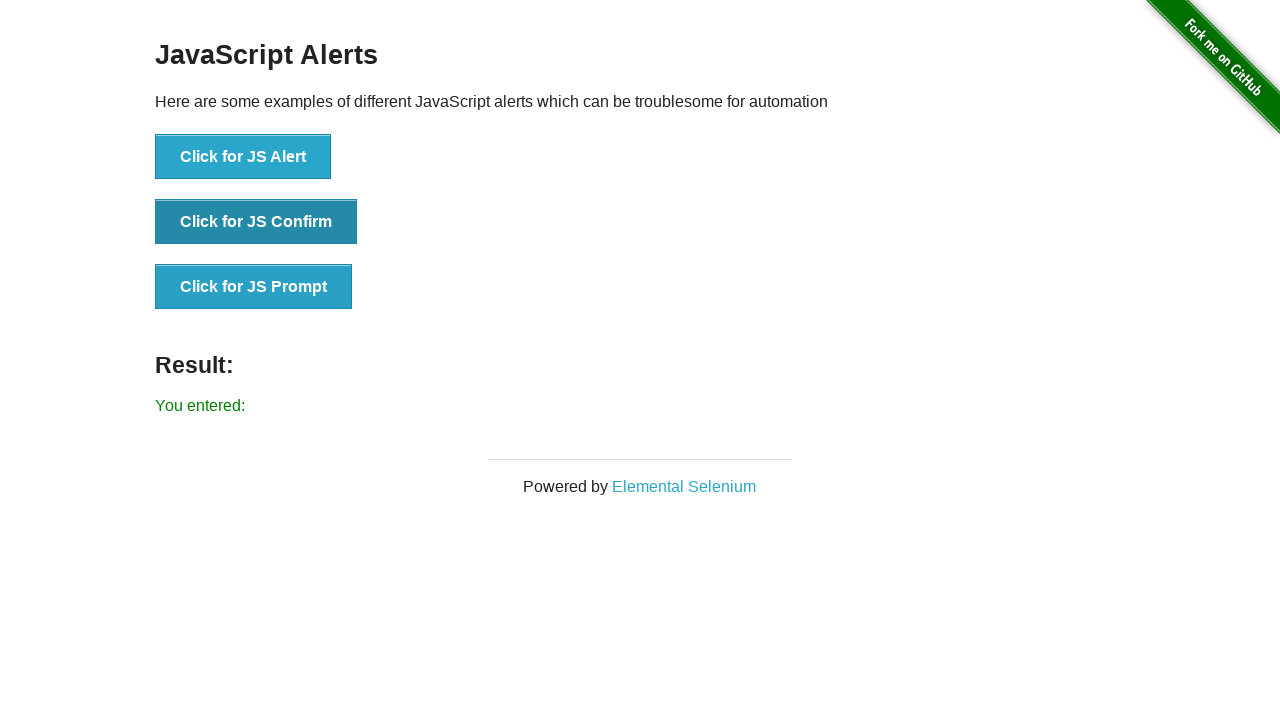

Waited for prompt dialog to be processed
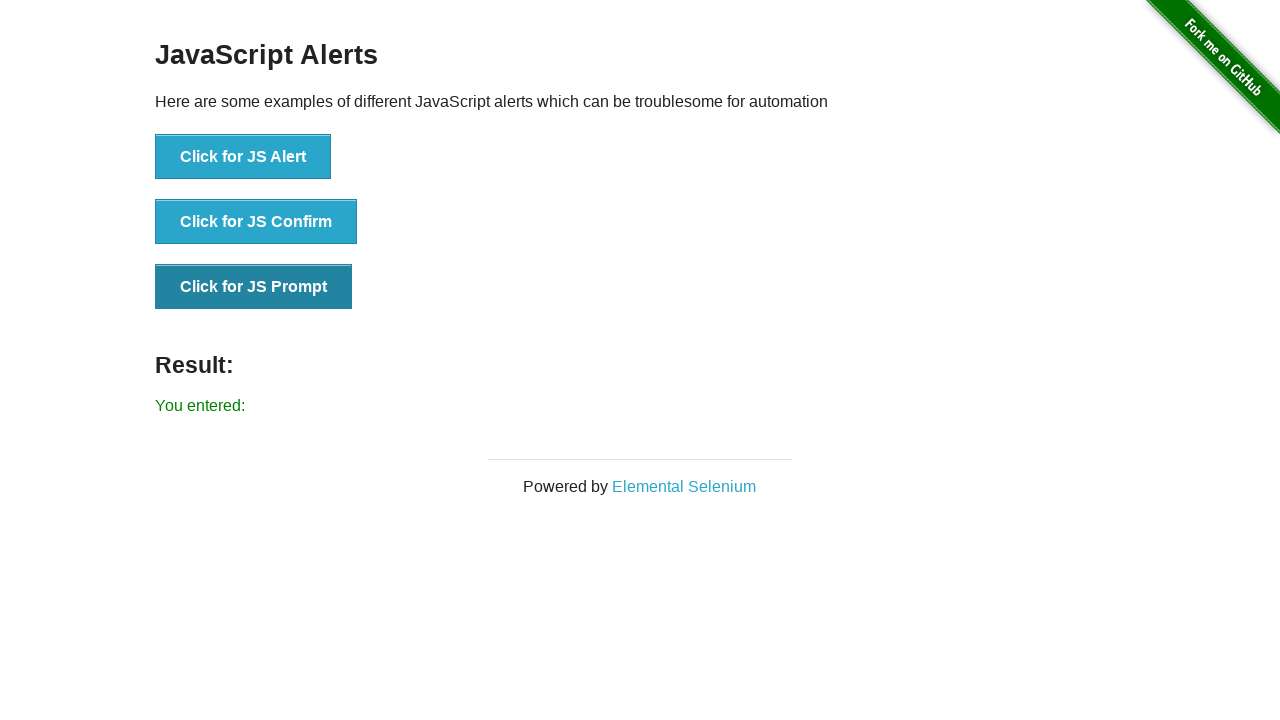

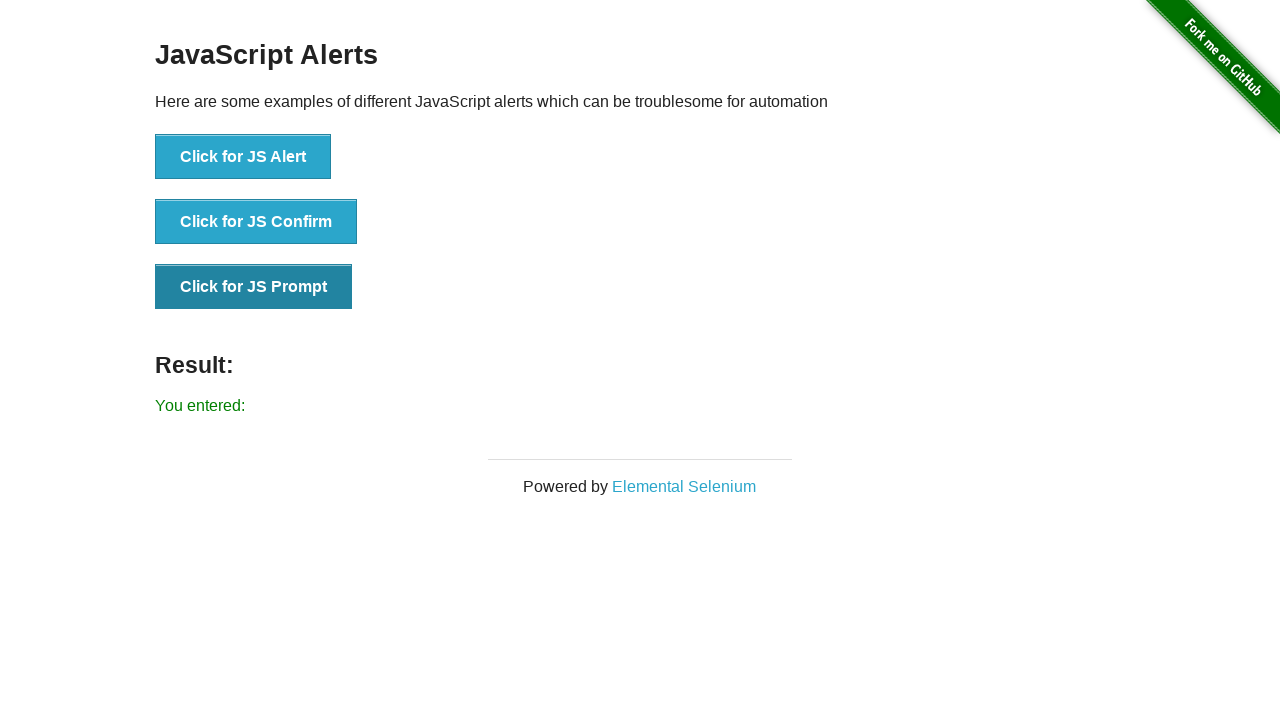